Tests dropdown selection functionality by selecting different options using various methods (by index, value, and visible text)

Starting URL: https://www.letskodeit.com/practice

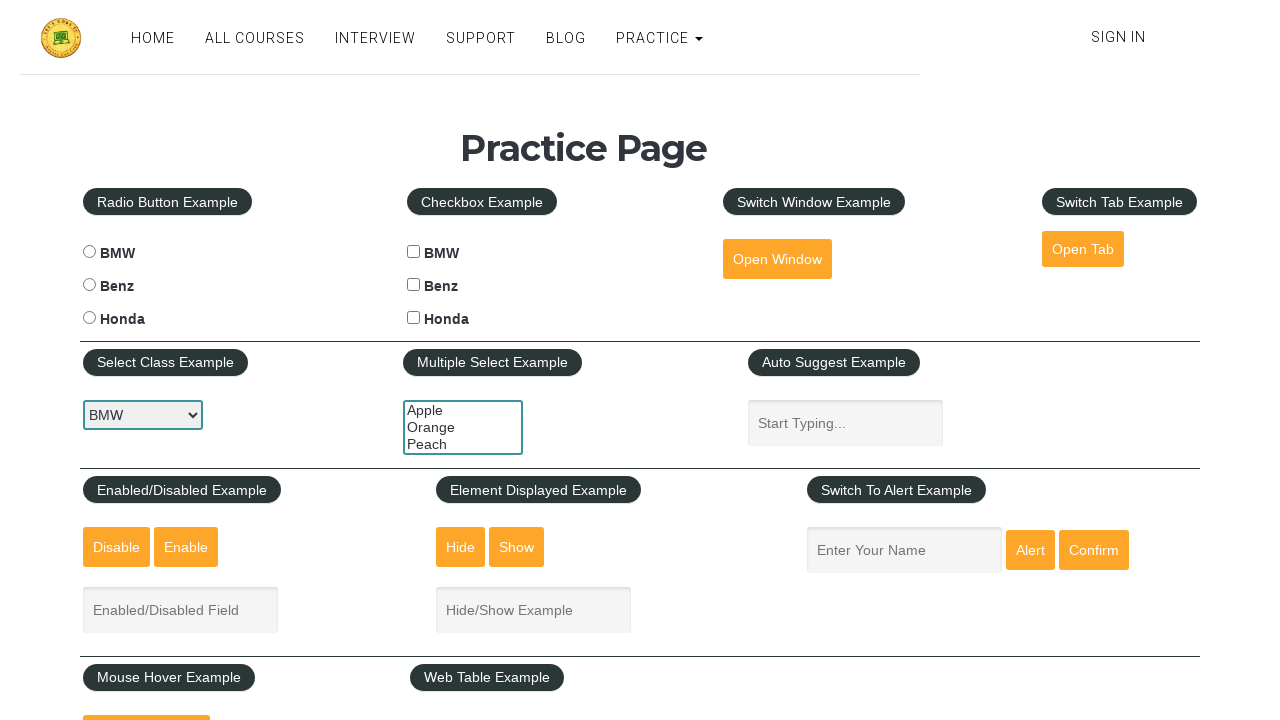

Selected 3rd dropdown option by index (index 2) on #carselect
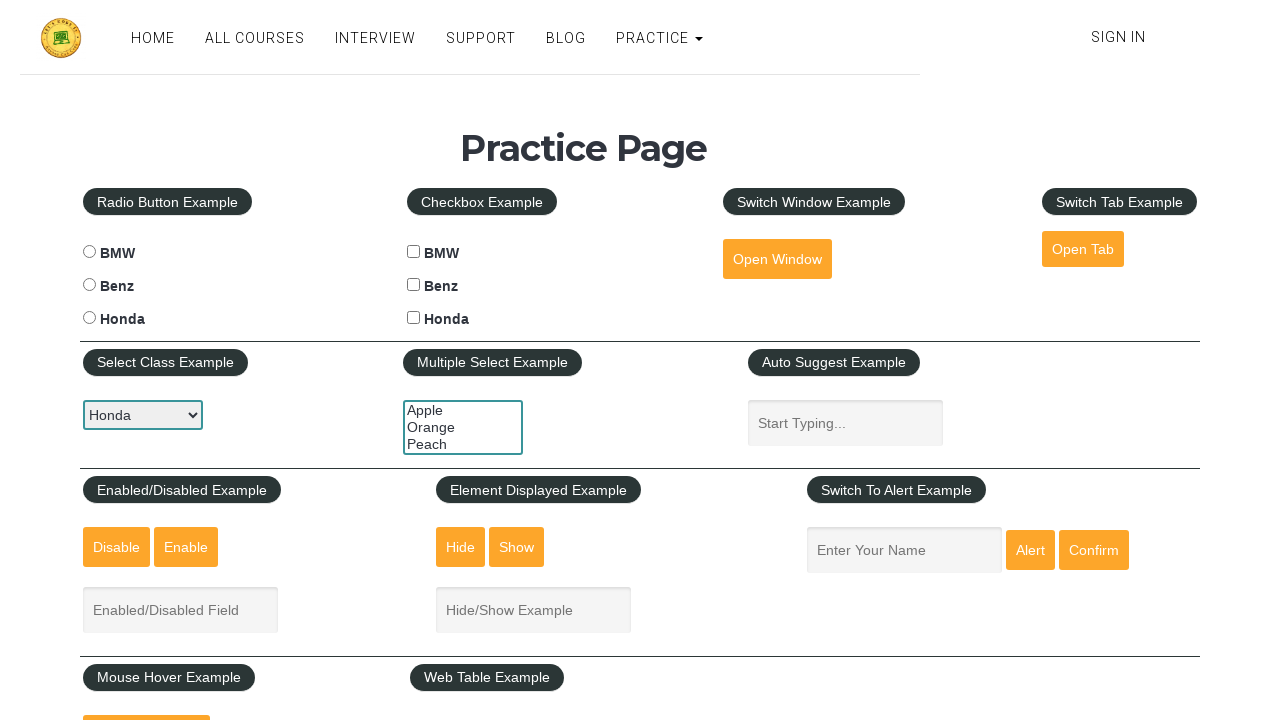

Selected dropdown option by value 'benz' on #carselect
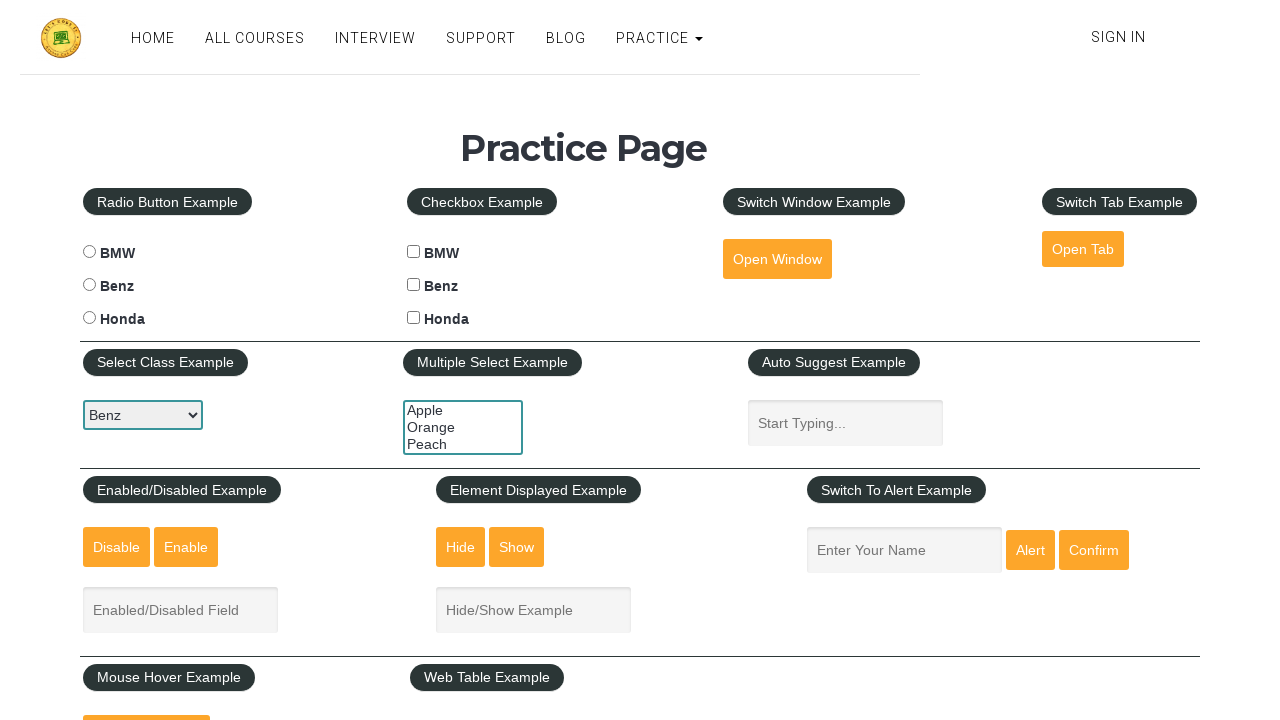

Selected dropdown option by visible text 'BMW' on #carselect
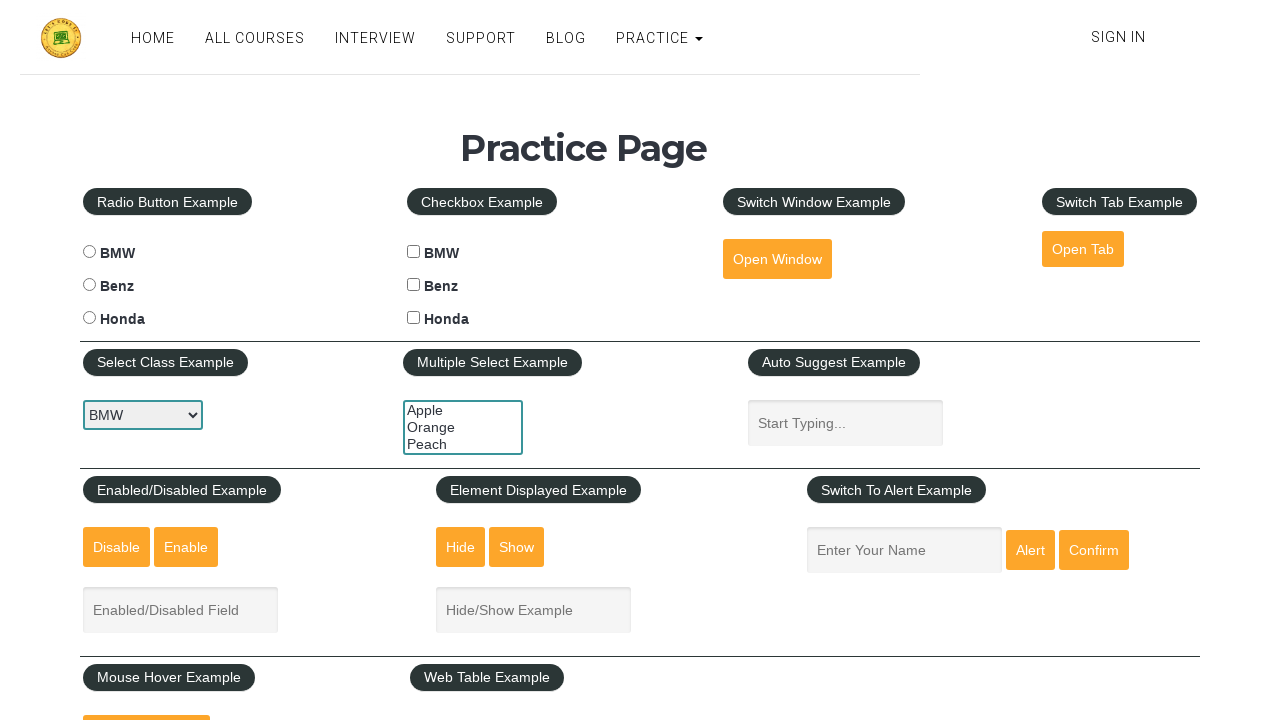

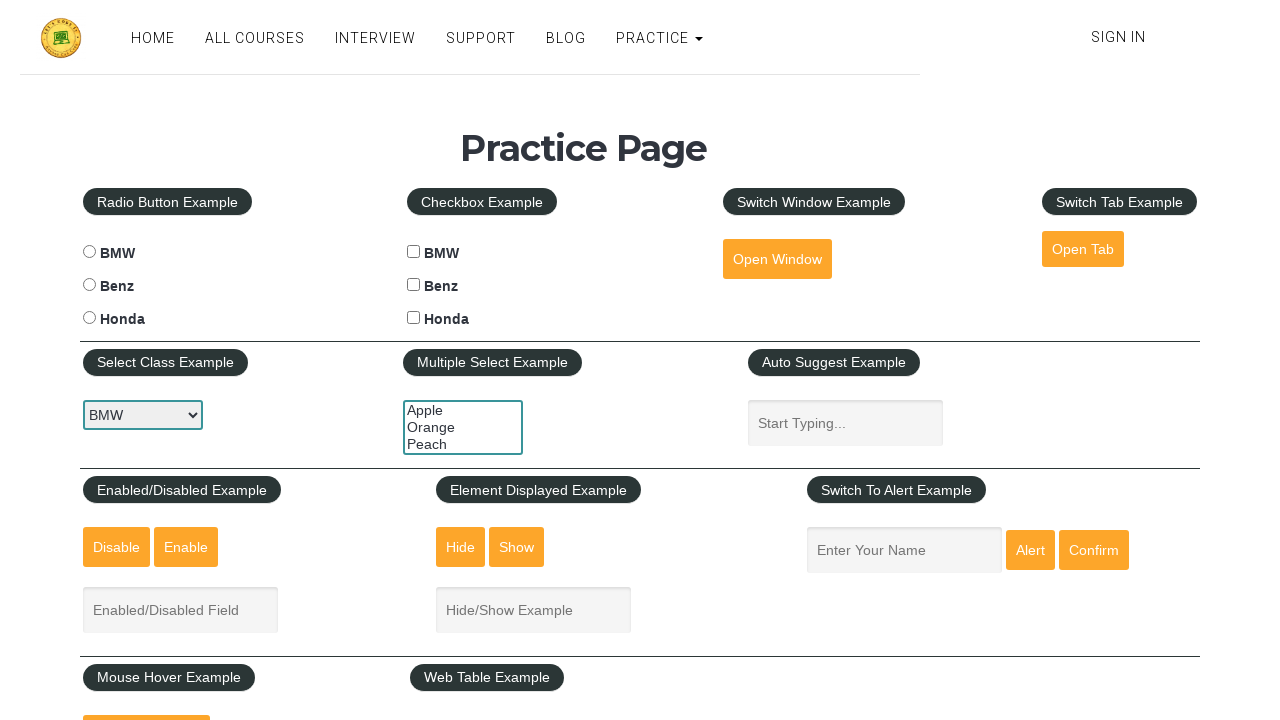